Tests Telerik date picker with AJAX loading - verifies initial state shows no selected dates, clicks a date, waits for AJAX loader to disappear, and verifies the date is selected.

Starting URL: http://demos.telerik.com/aspnet-ajax/ajaxloadingpanel/functionality/explicit-show-hide/defaultcs.aspx

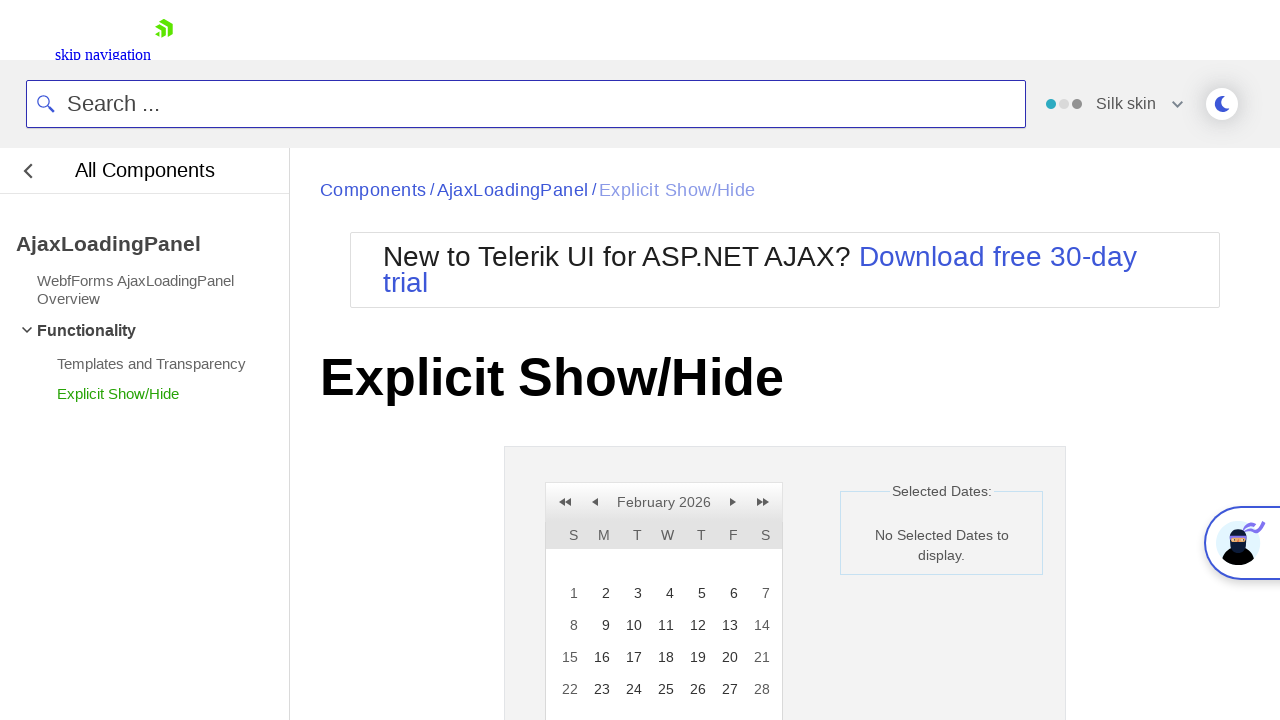

Date Time Picker panel became visible
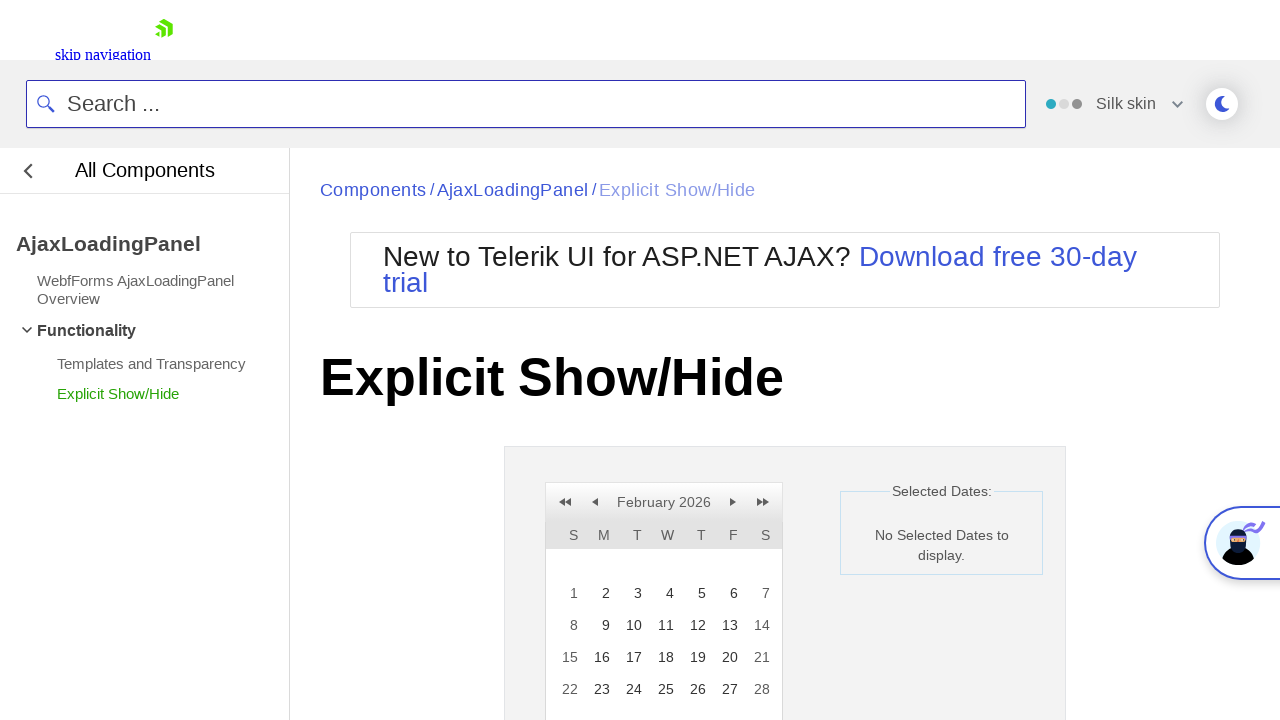

Verified initial label text: 'No Selected Dates to display.'
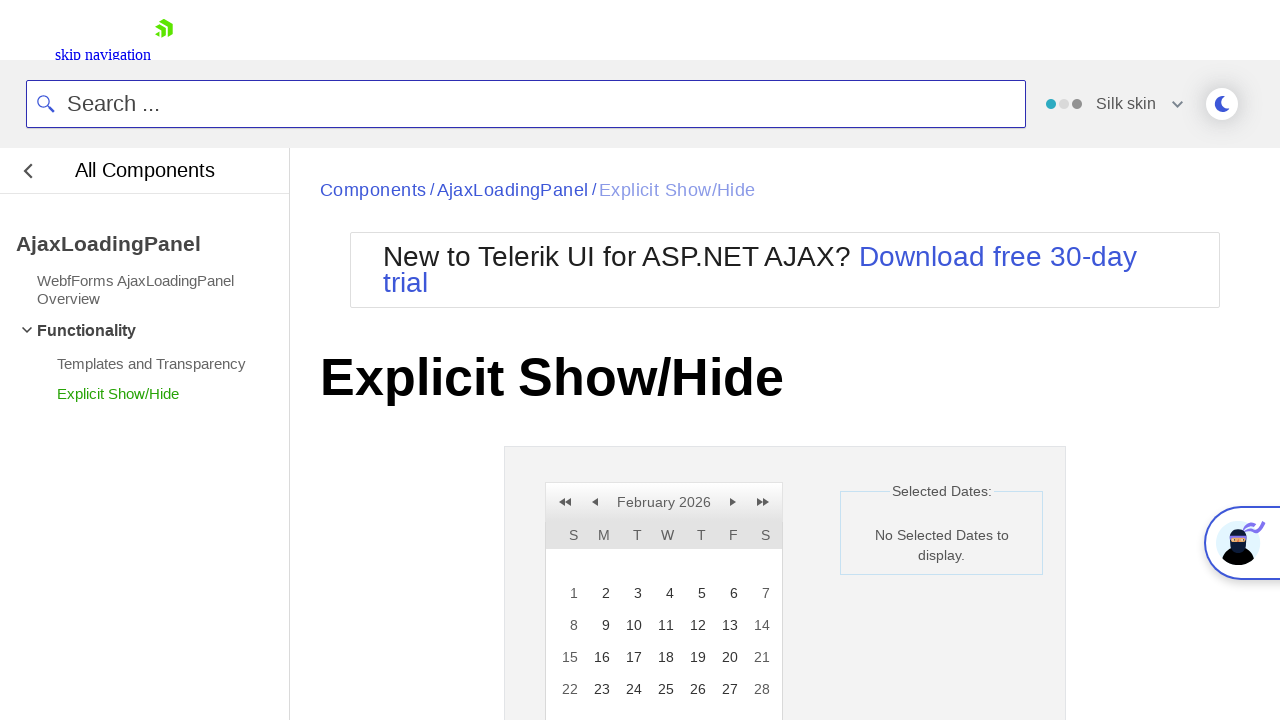

Clicked on day 15 in the calendar at (568, 657) on xpath=//a[text()='15']
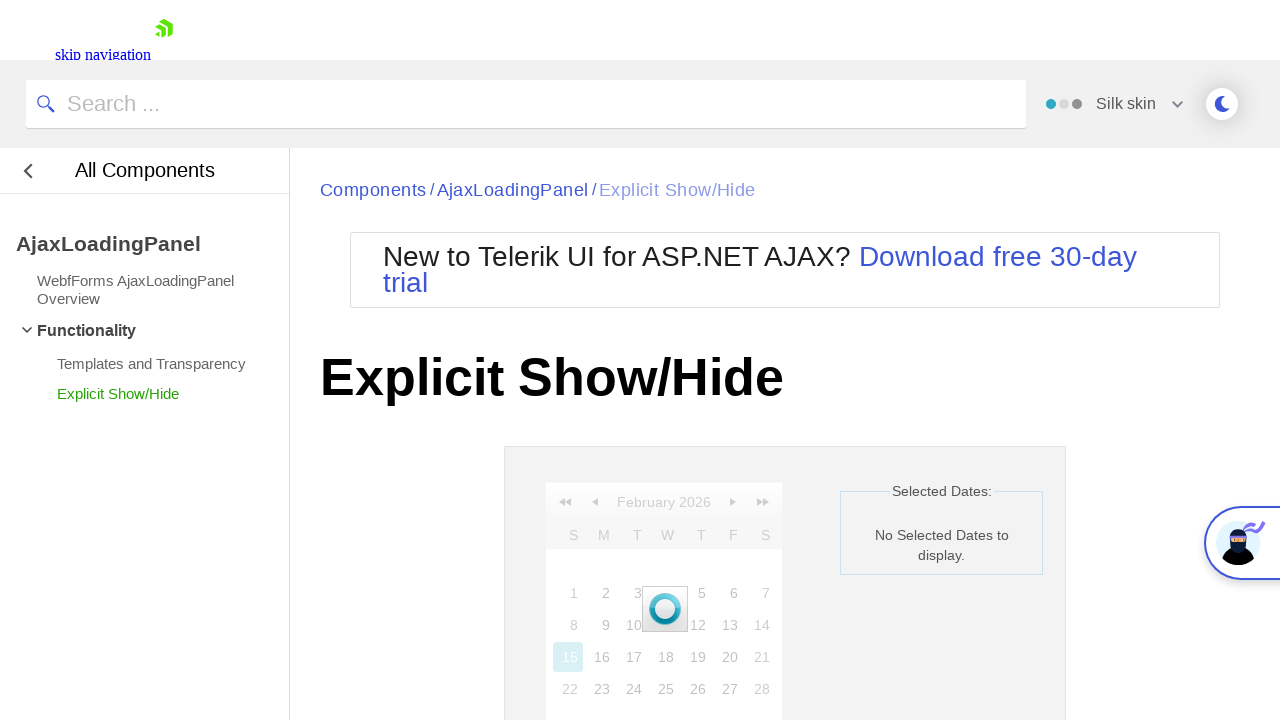

AJAX loading icon disappeared
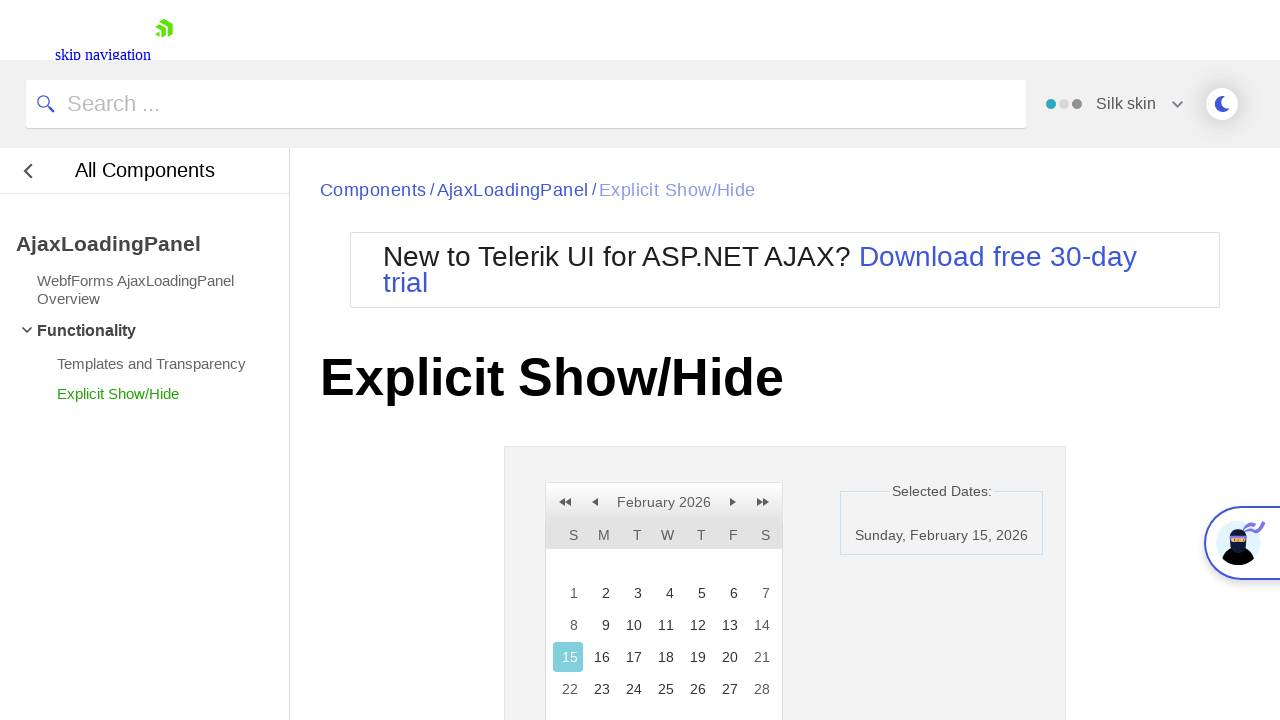

Day 15 is now marked as selected in the calendar
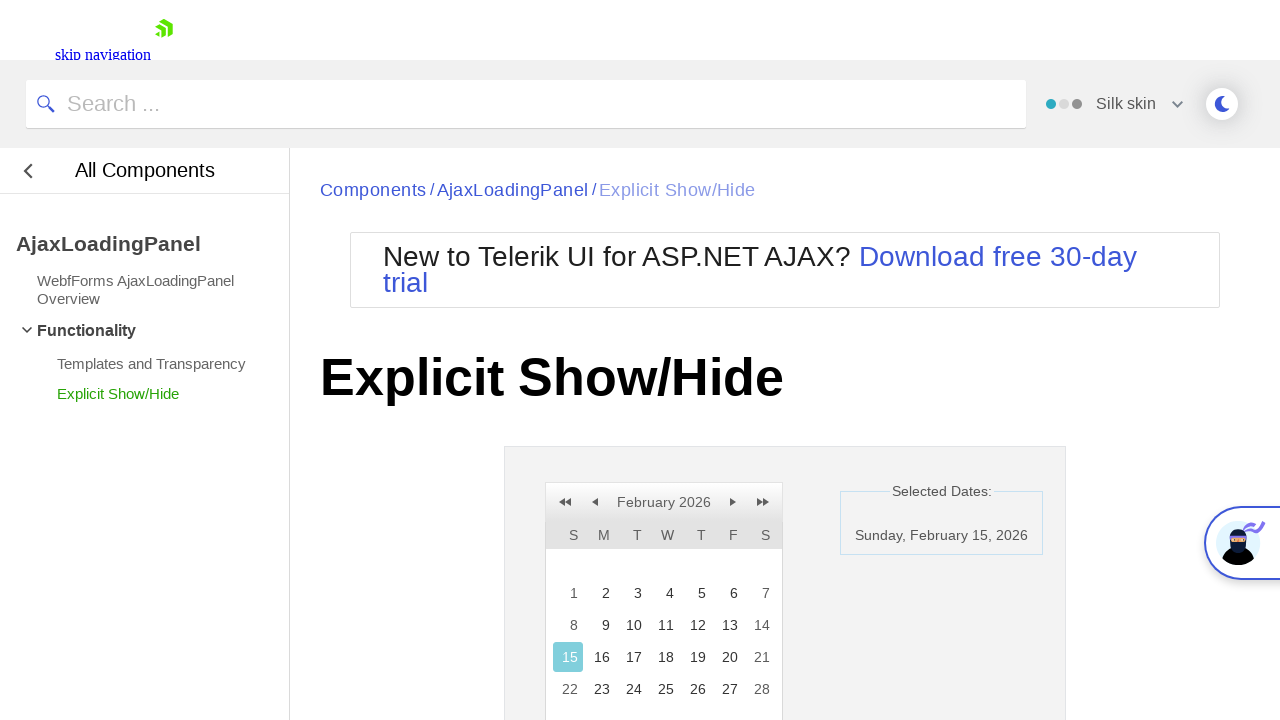

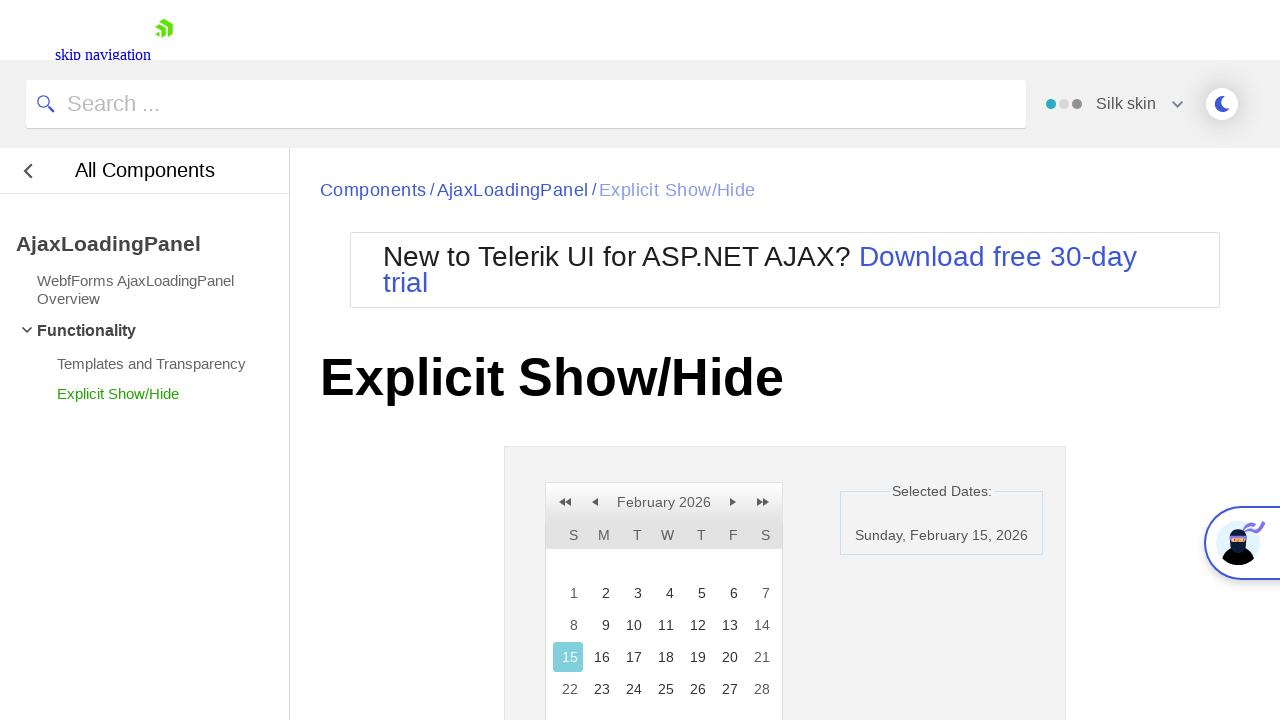